Navigates to the demo e-commerce site and clicks on Nexus 6 product to view its details including name, price, and description.

Starting URL: https://www.demoblaze.com/

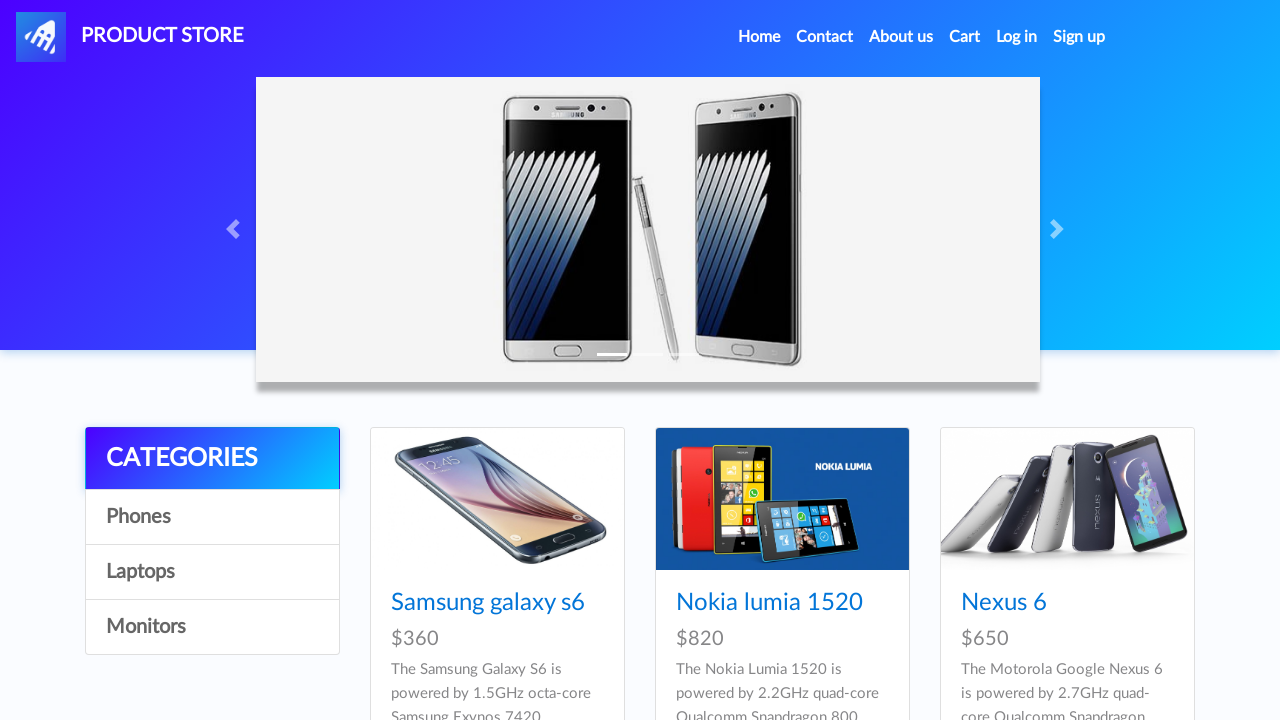

Clicked on Nexus 6 product link at (1004, 603) on text=Nexus 6
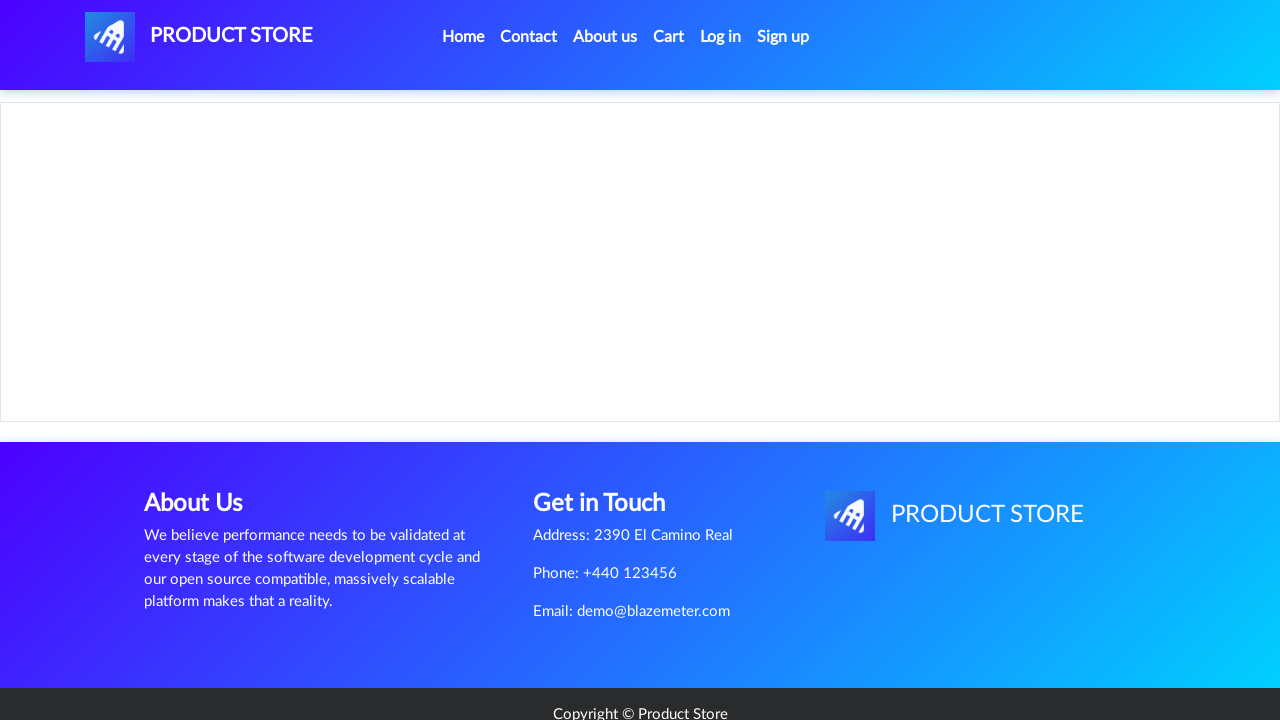

Product details page loaded with product name visible
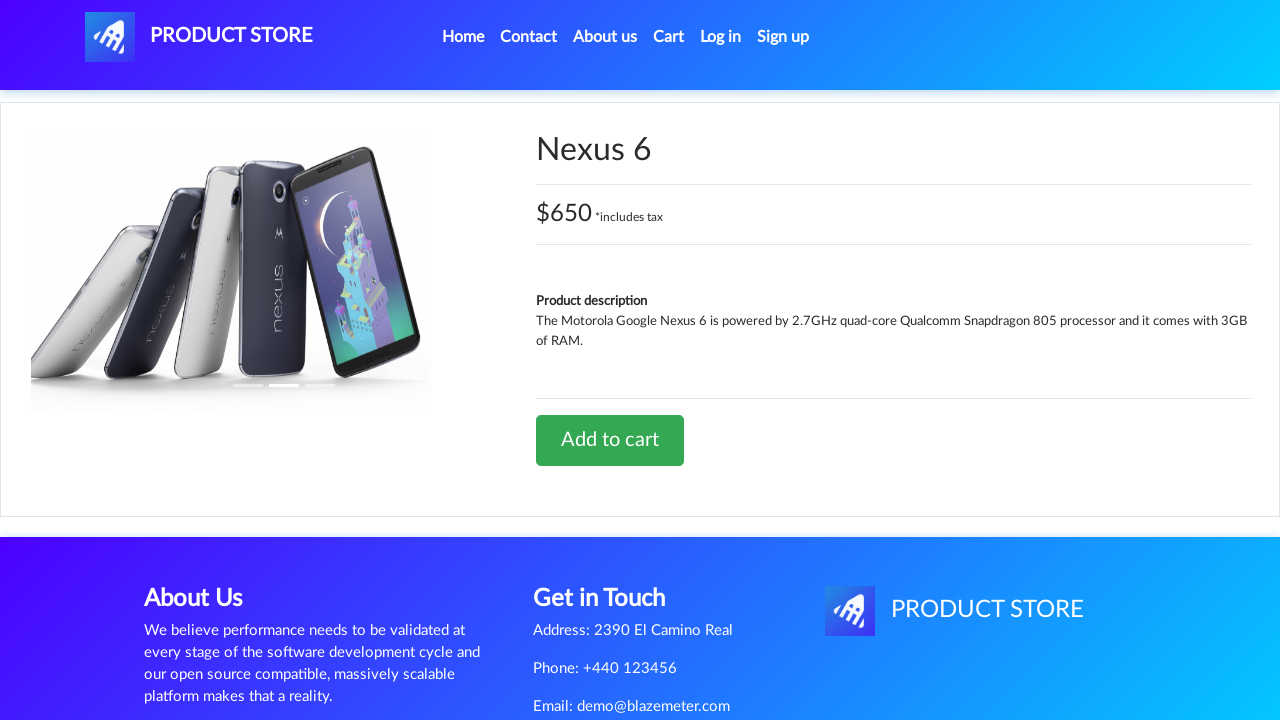

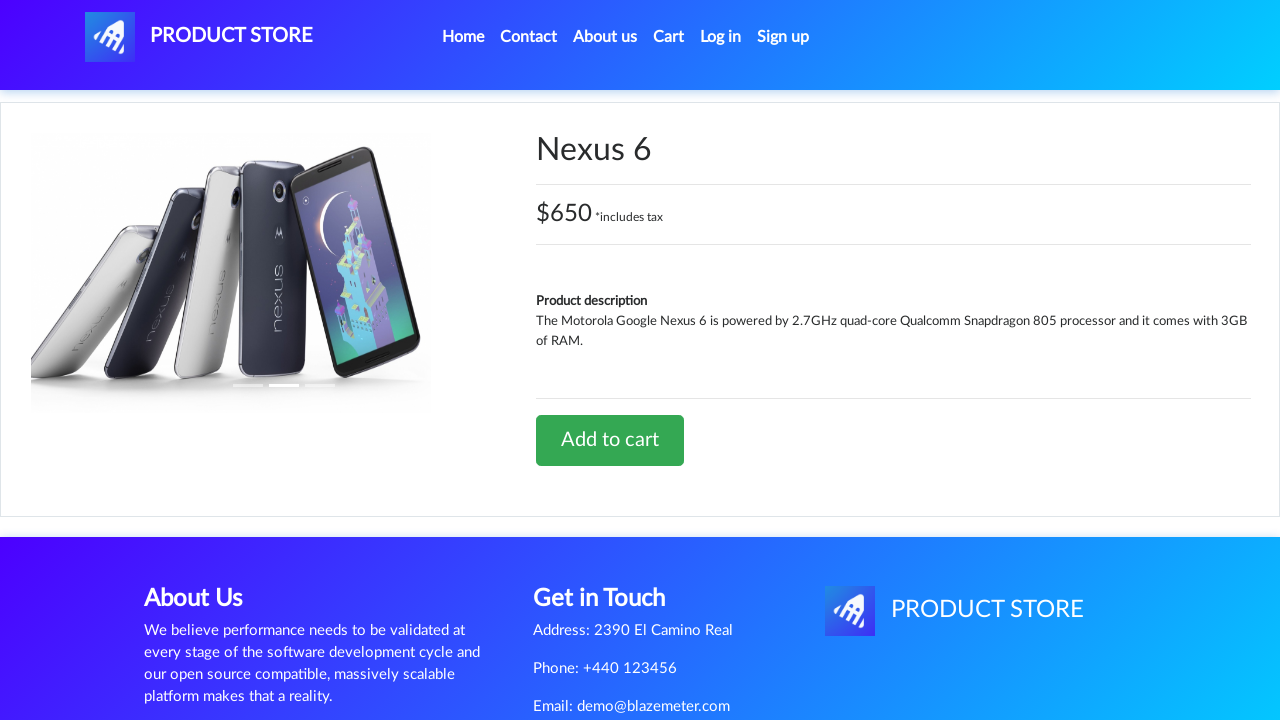